Tests the Python.org search functionality by entering "pycon" in the search box, submitting the search, and verifying that results are returned.

Starting URL: http://www.python.org

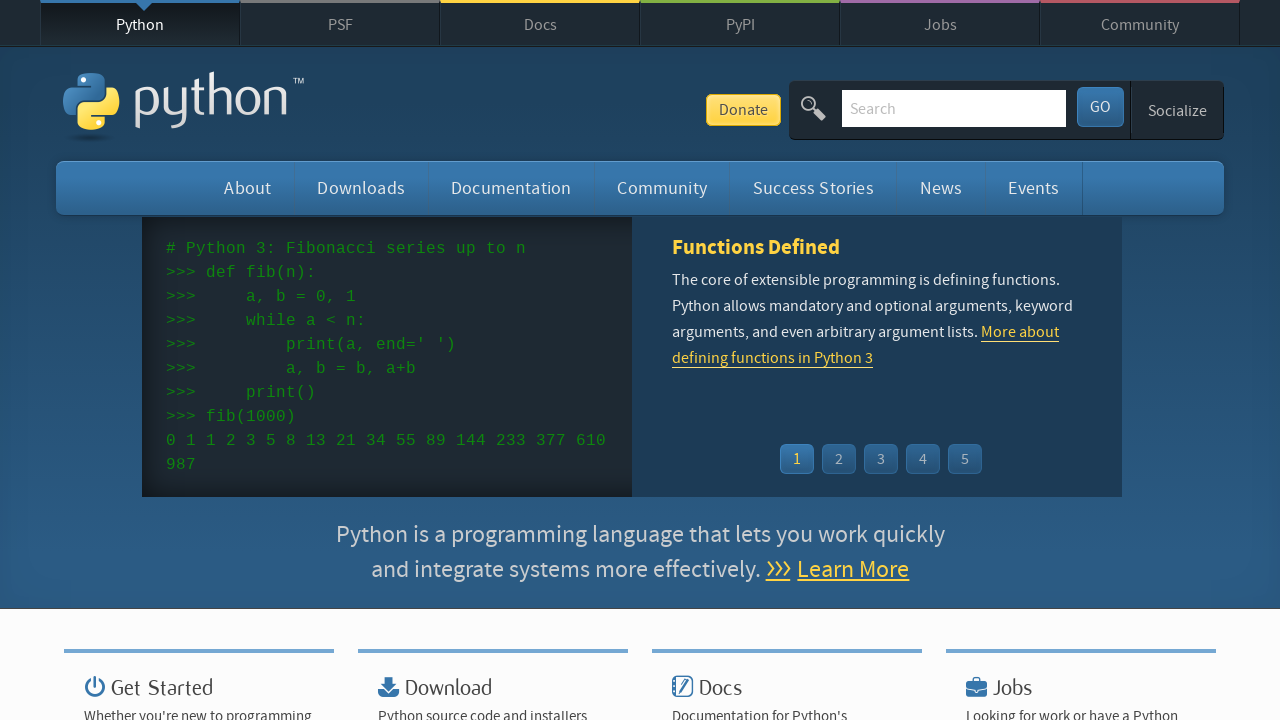

Verified page title contains 'Python'
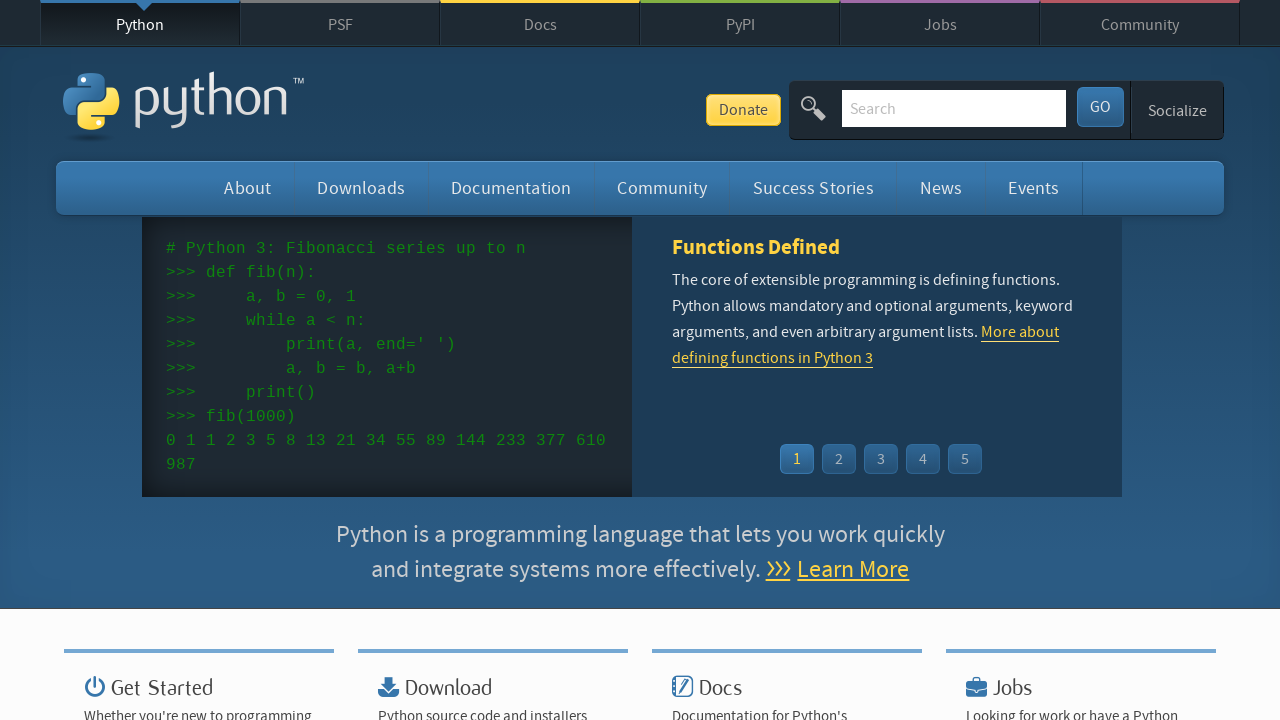

Filled search box with 'pycon' on input[name='q']
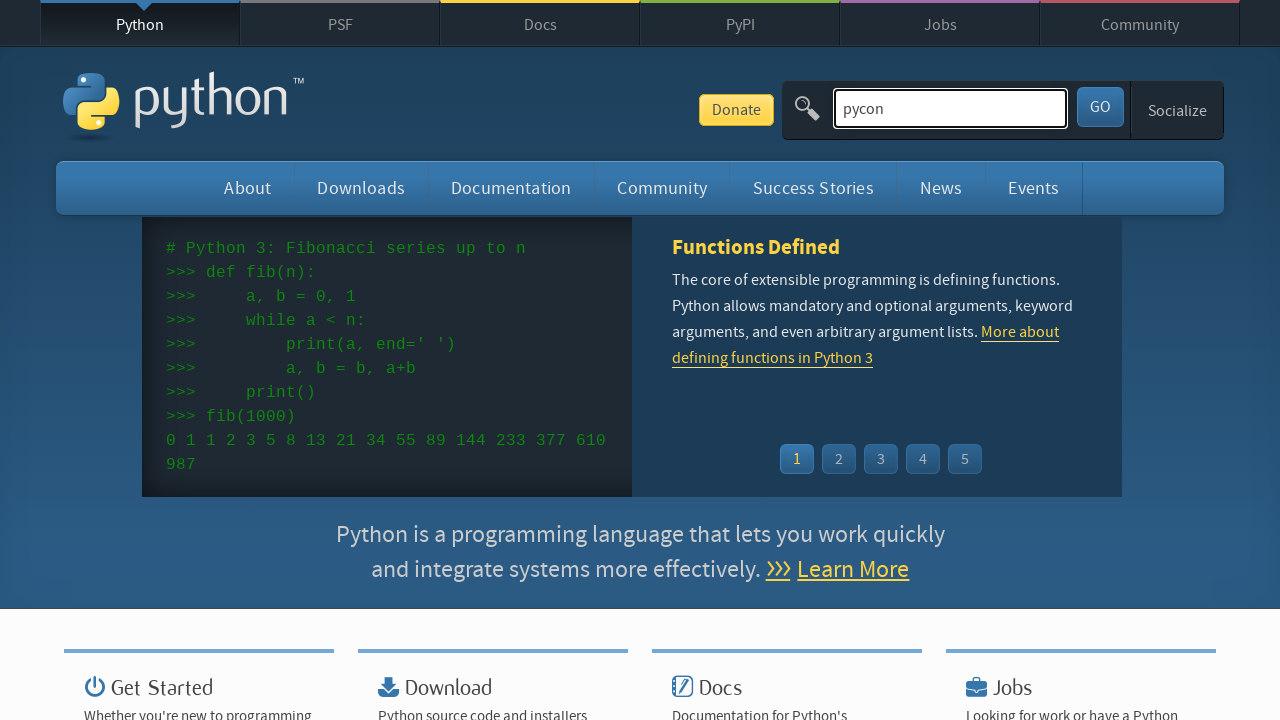

Pressed Enter to submit search on input[name='q']
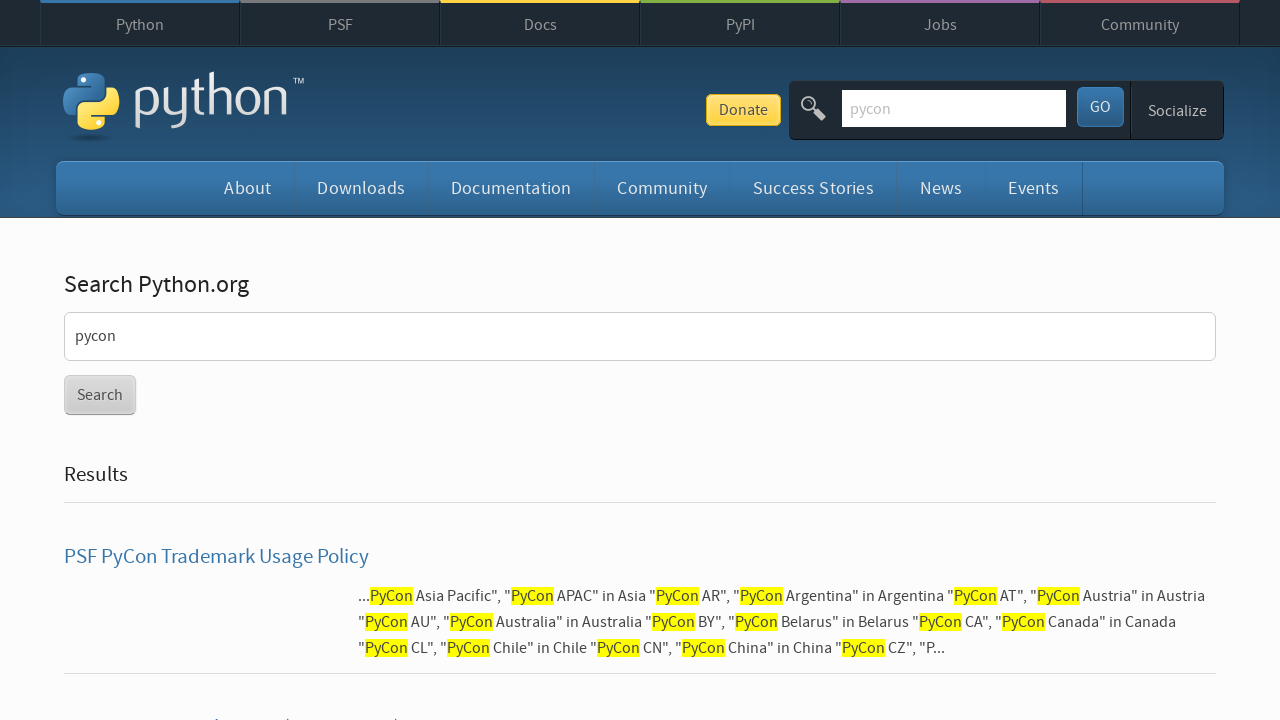

Waited for page to reach networkidle state
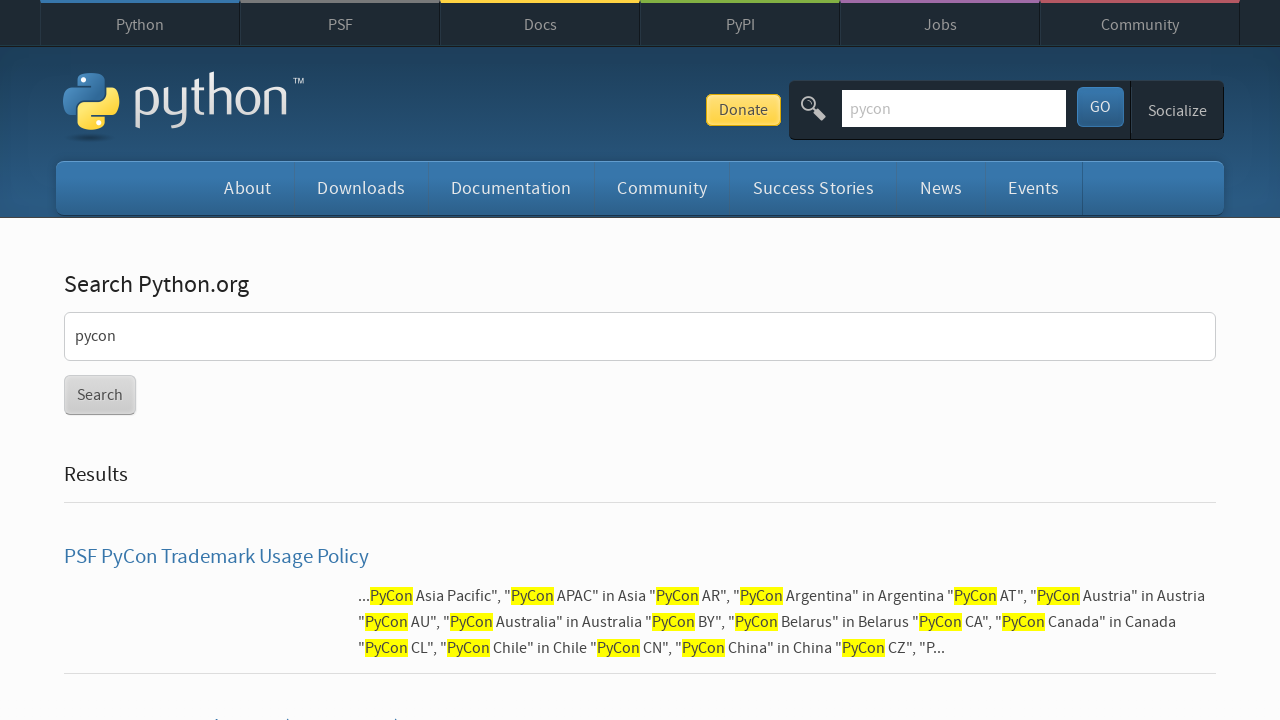

Verified search results were returned (no 'No results found' message)
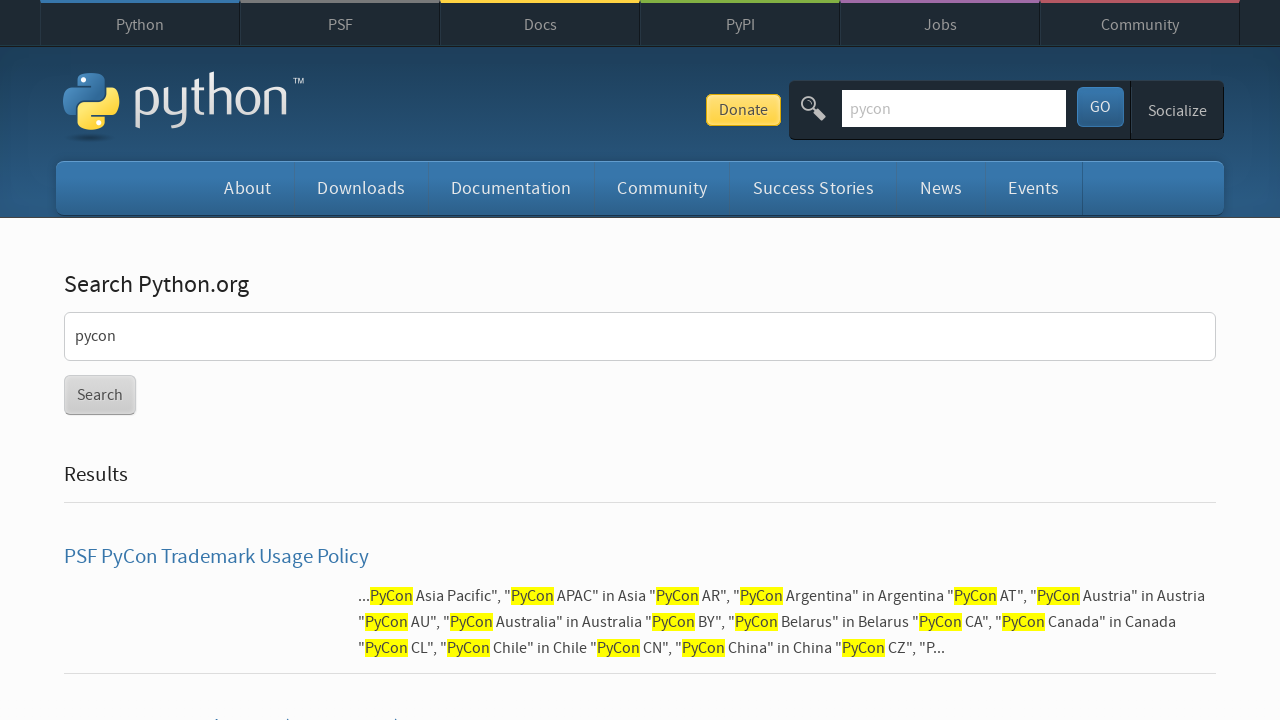

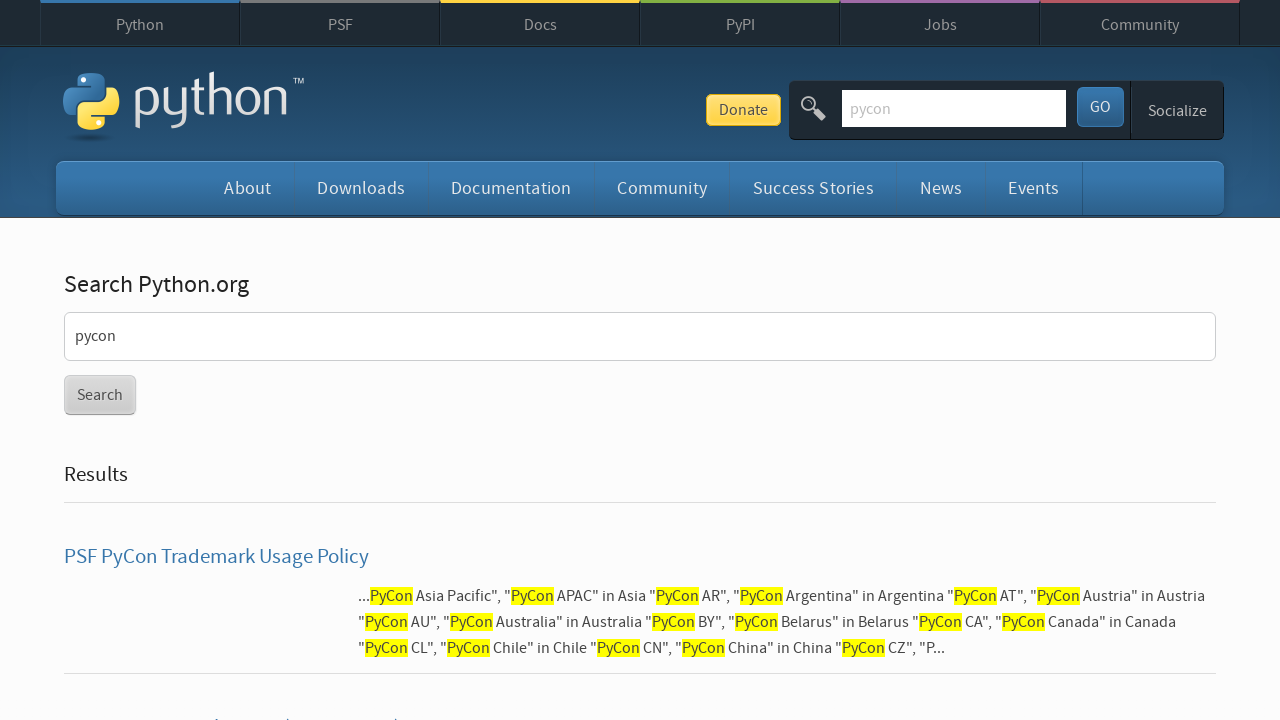